Navigates to Disappearing Elements page and waits for menu elements to load

Starting URL: https://the-internet.herokuapp.com

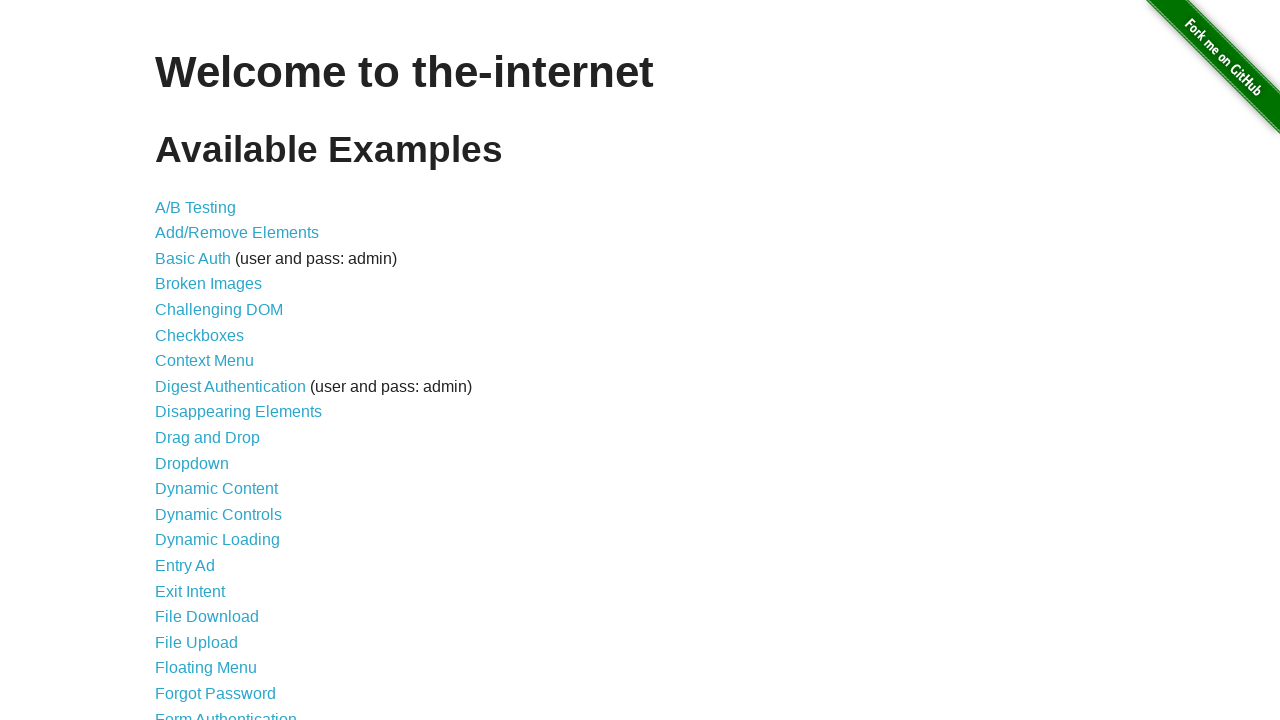

Clicked on Disappearing Elements link at (238, 412) on text=Disappearing Elements
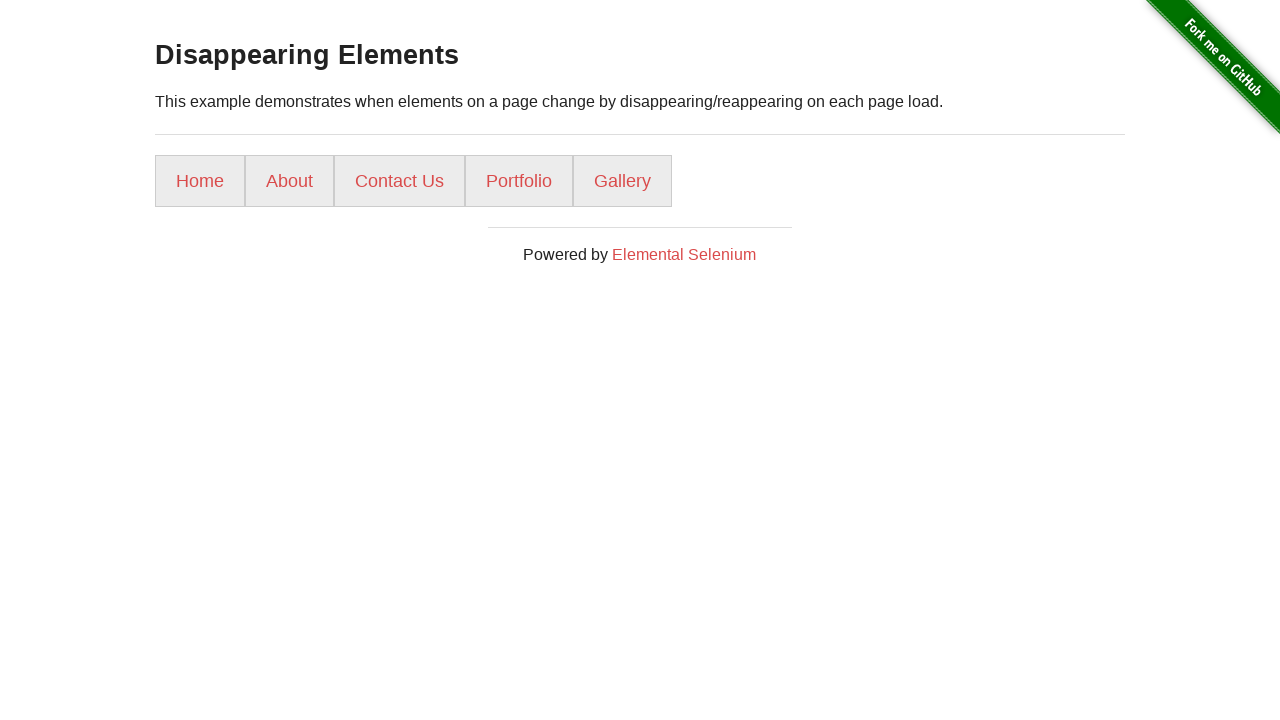

Menu elements loaded successfully
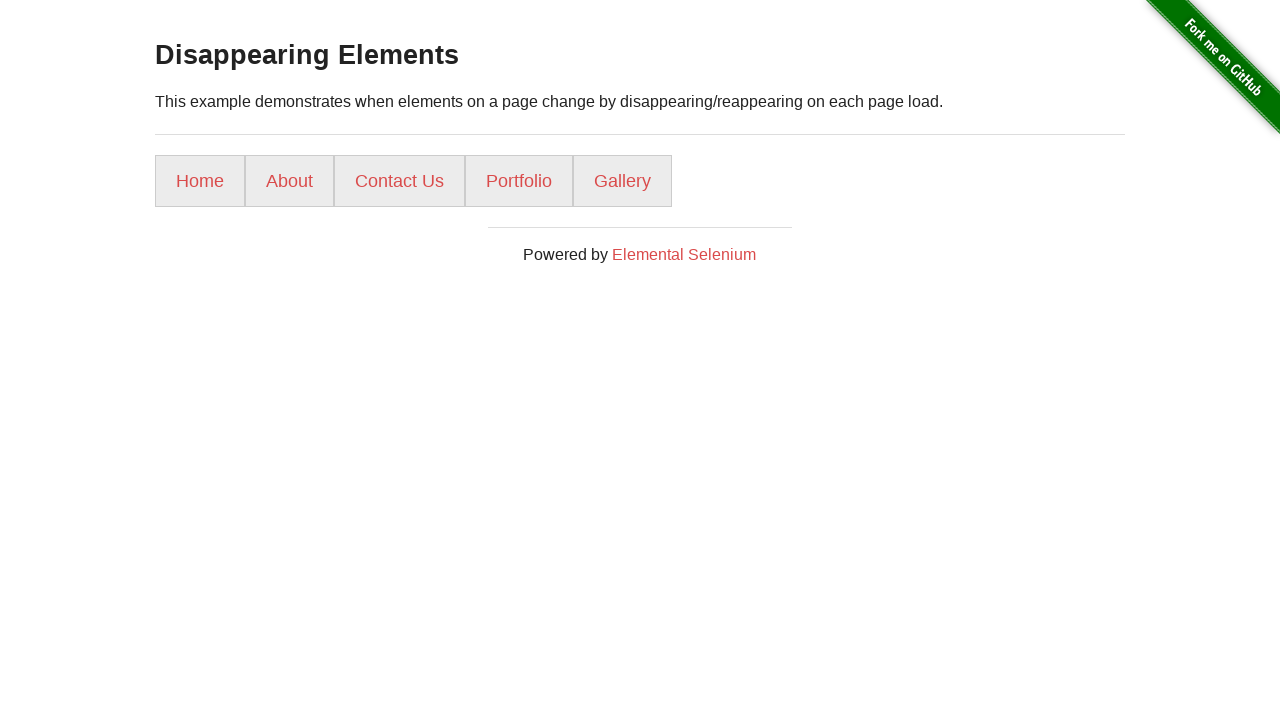

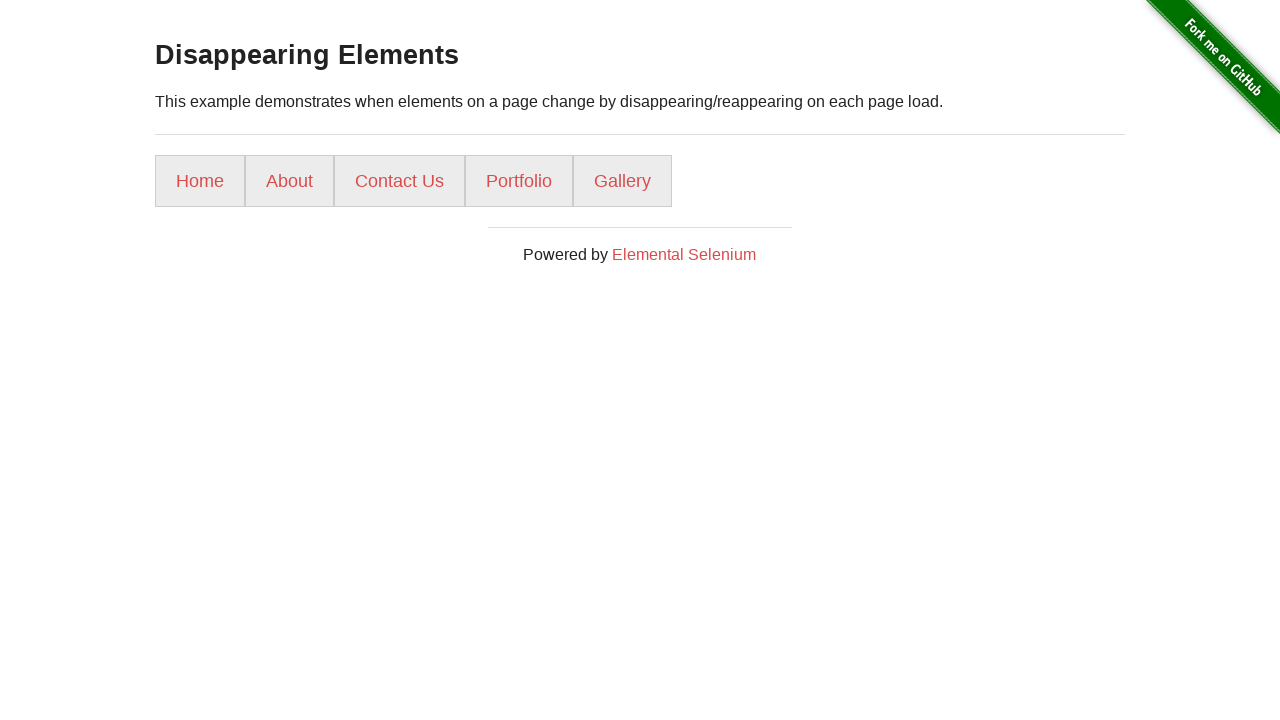